Tests dynamic element creation and deletion by clicking Add Element button to create a Delete button, then clicking Delete to remove it

Starting URL: https://practice.cydeo.com/add_remove_elements/

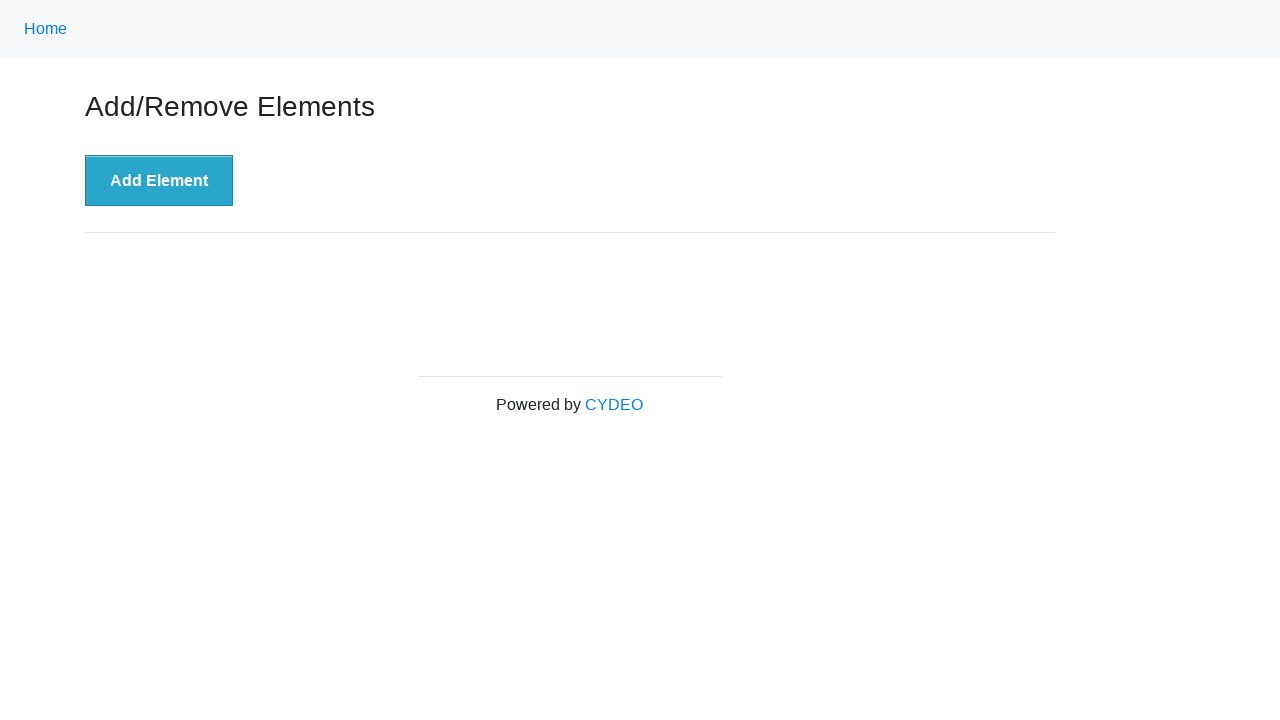

Clicked Add Element button to create Delete button at (159, 181) on xpath=//button[@onclick='addElement()']
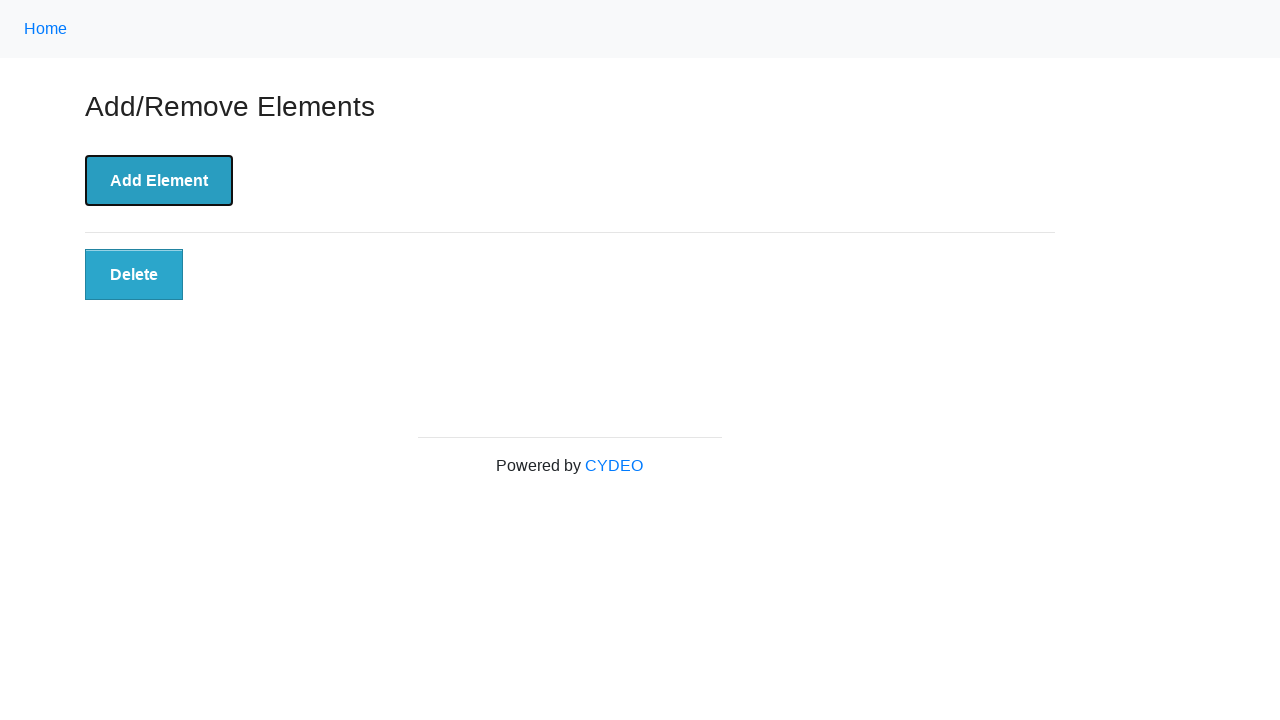

Delete button appeared on page
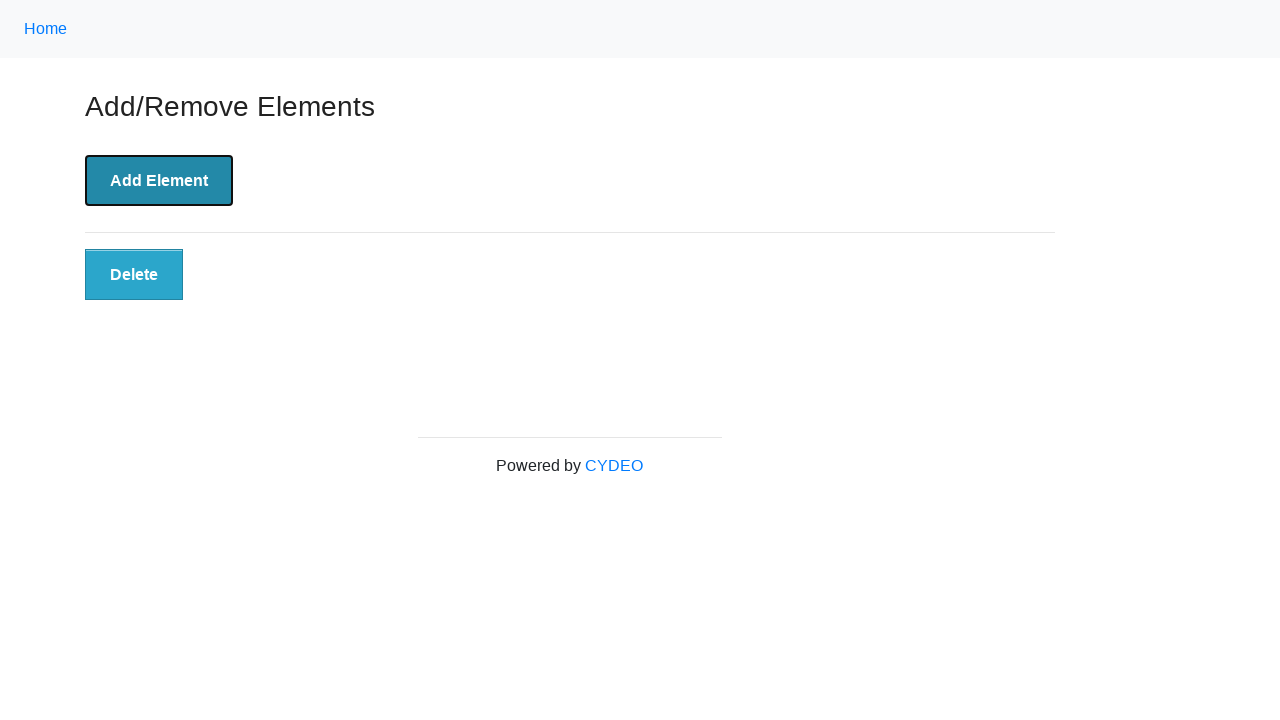

Clicked Delete button to remove it at (134, 275) on xpath=//button[@onclick='deleteElement()']
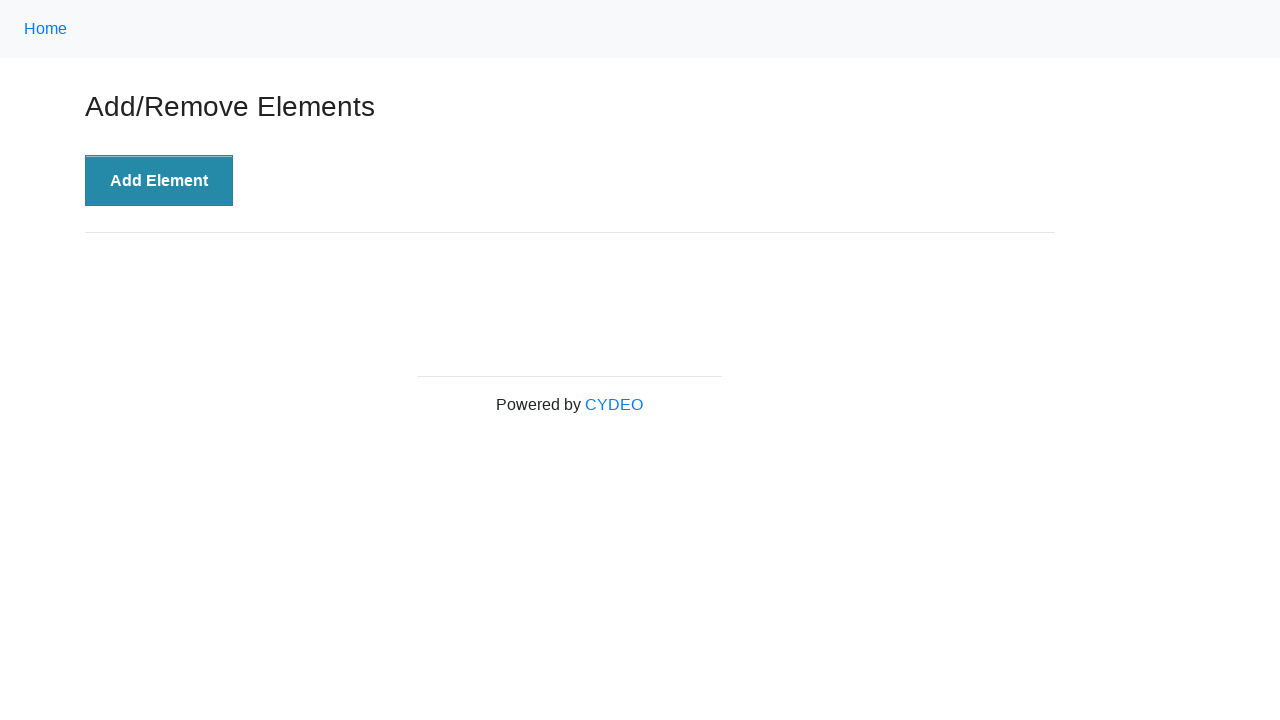

Delete button successfully removed from page
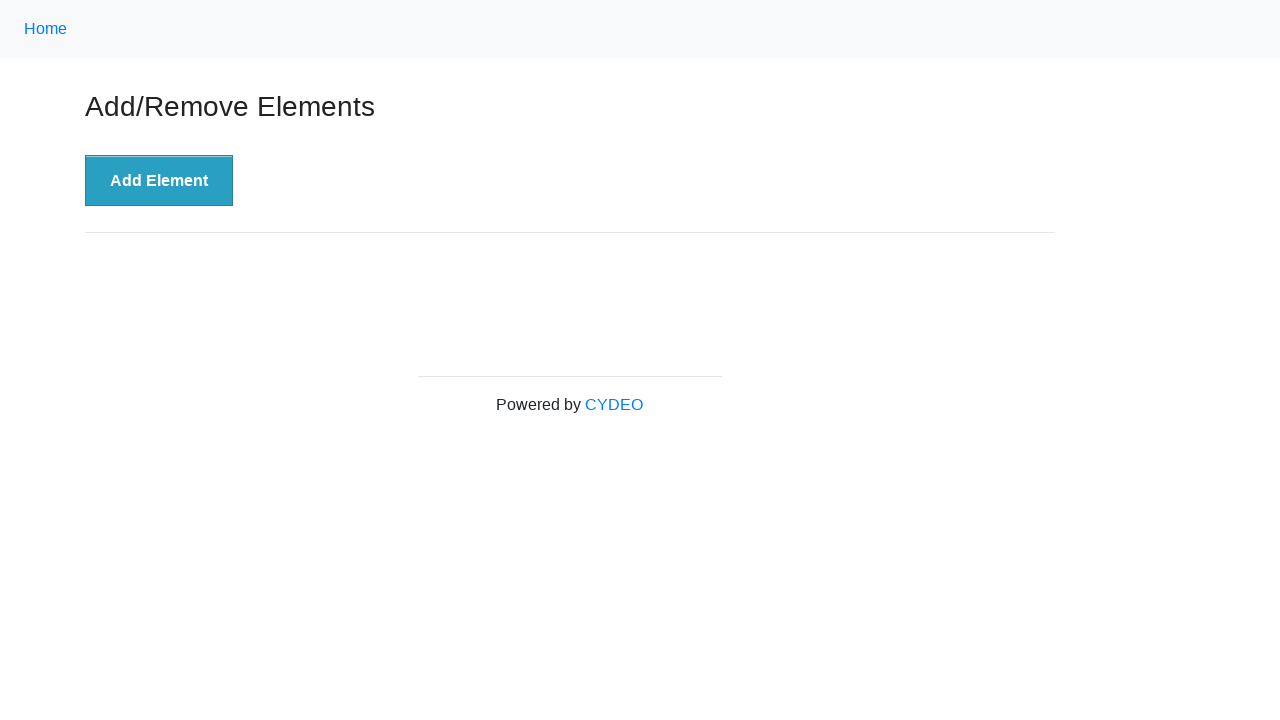

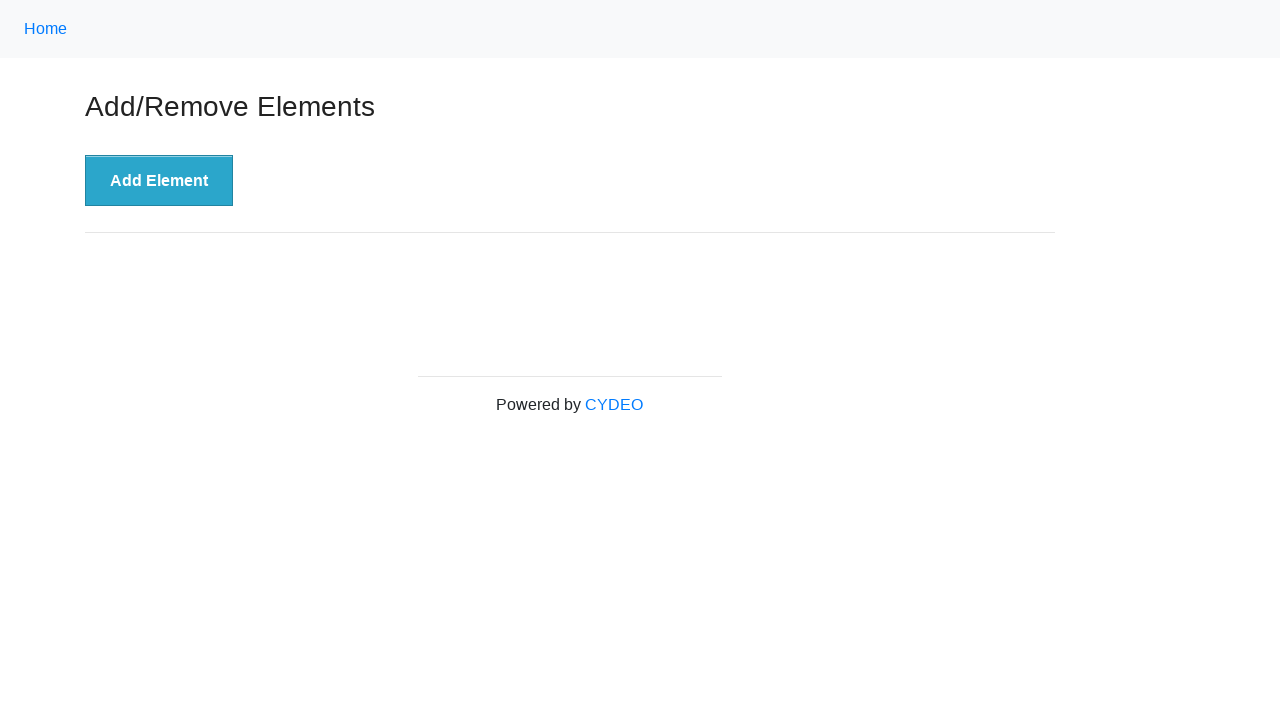